Tests navigation to "Platform" section by clicking on the navigation link and verifying the section appears

Starting URL: https://about.gitlab.com

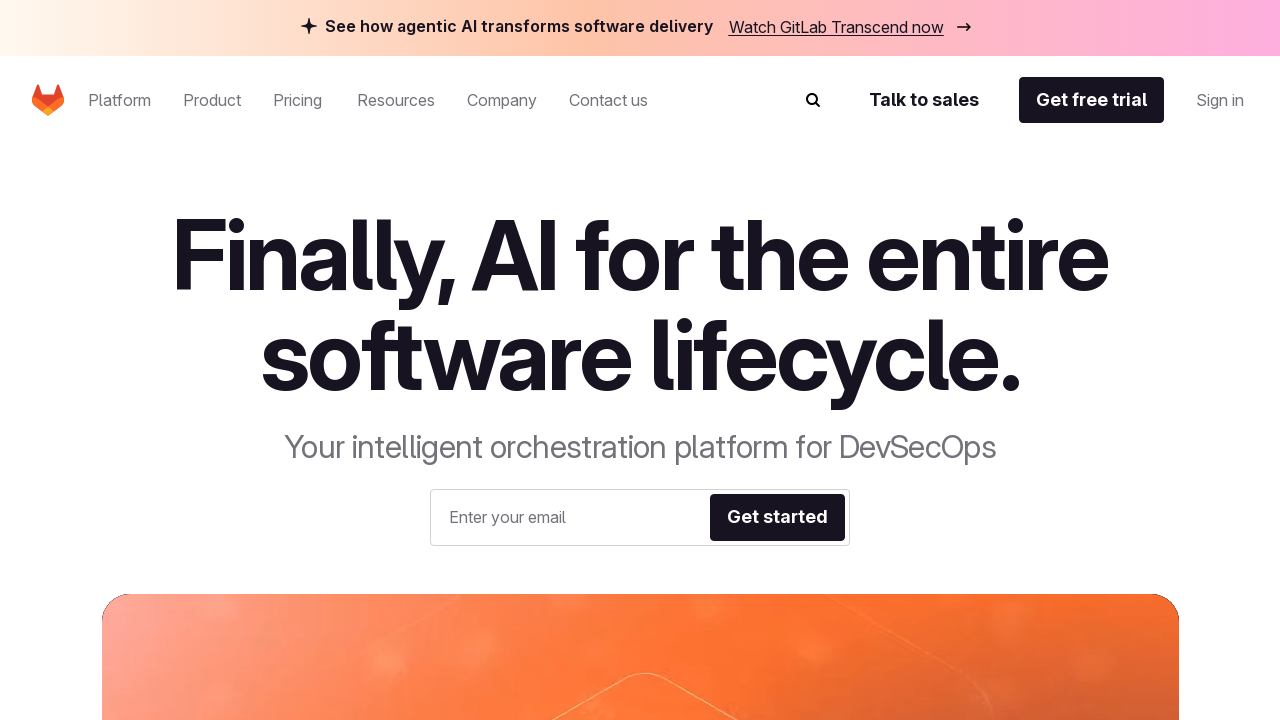

Clicked on 'Platform' navigation link at (120, 100) on text=Platform
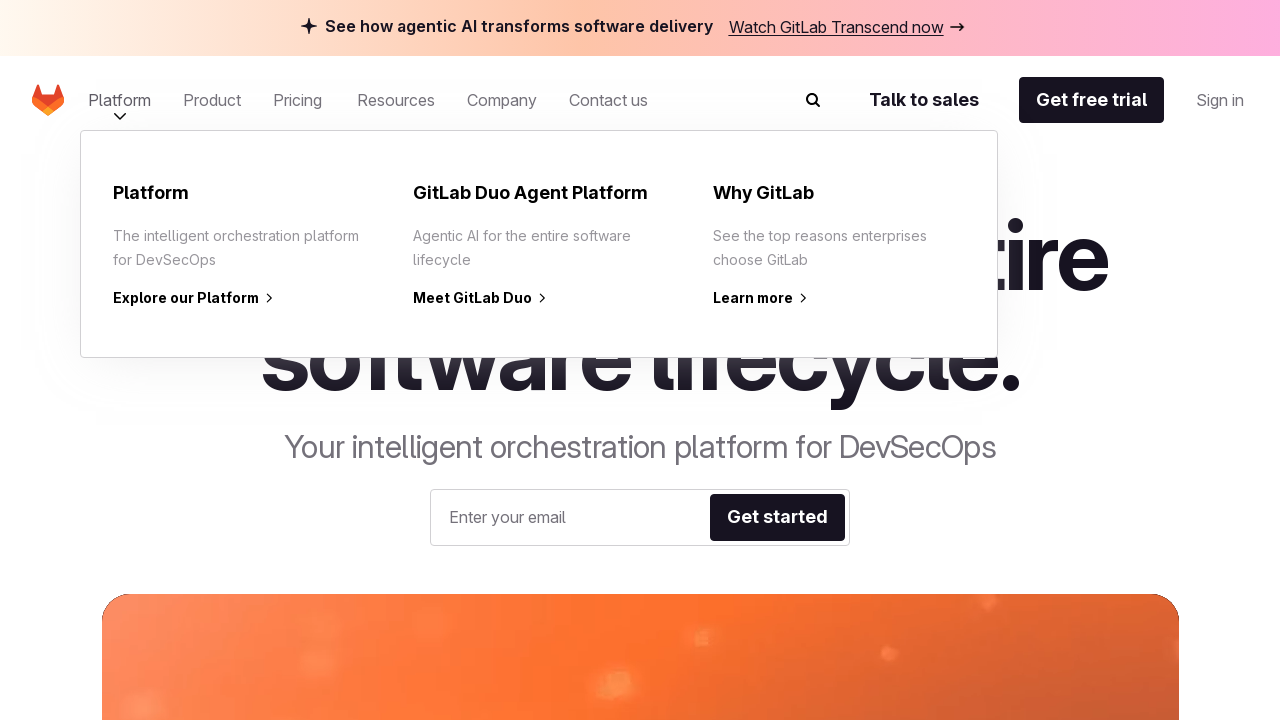

Platform section is now visible
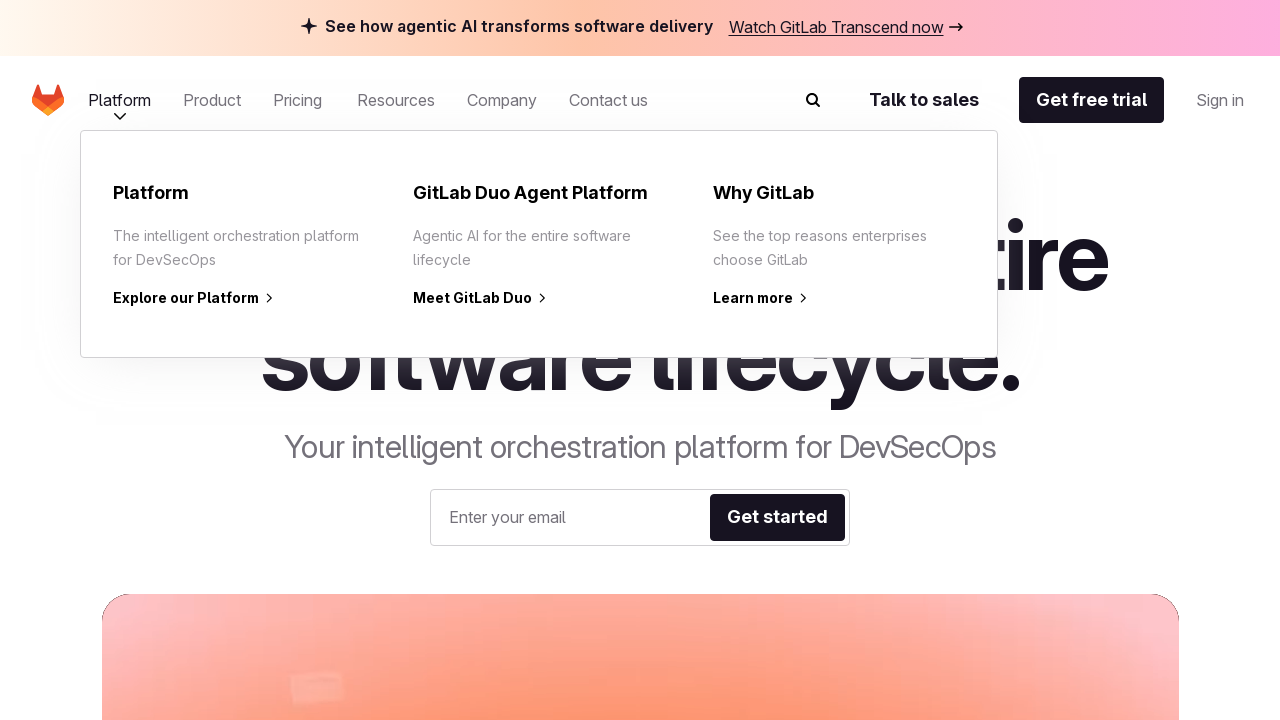

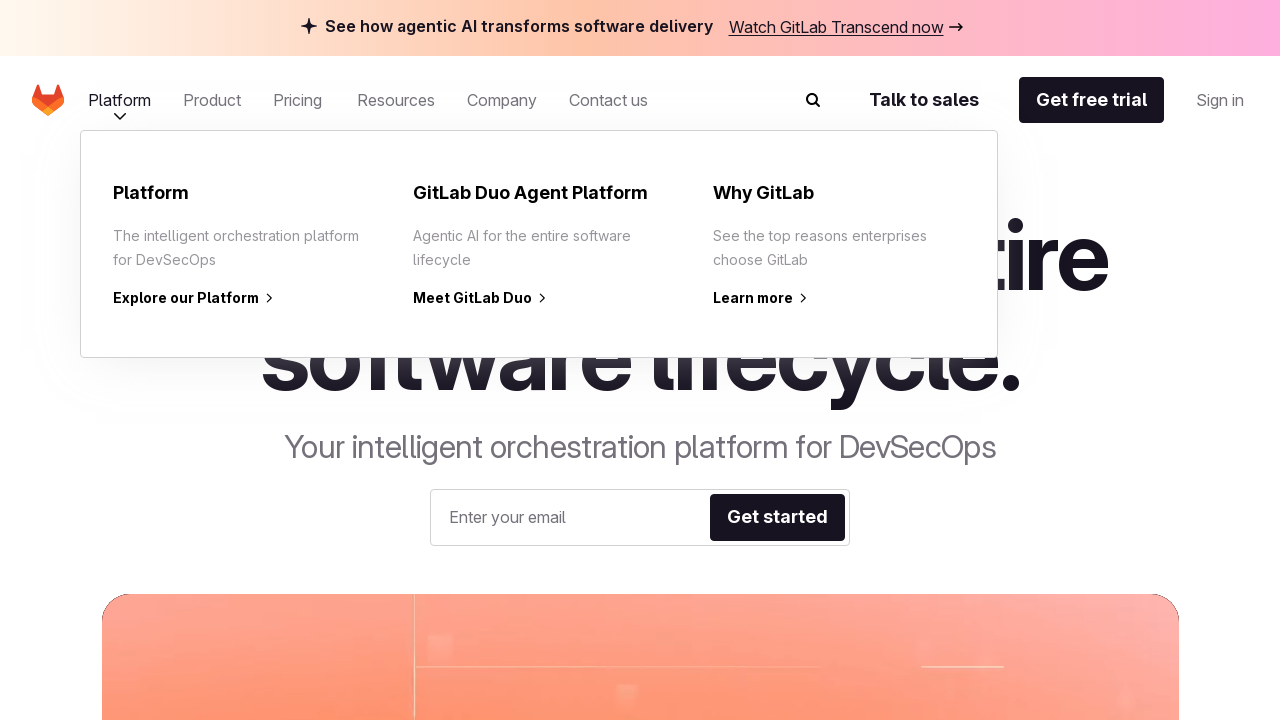